Navigates to Rahul Shetty Academy website and retrieves the page title and URL

Starting URL: https://rahulshettyacademy.com

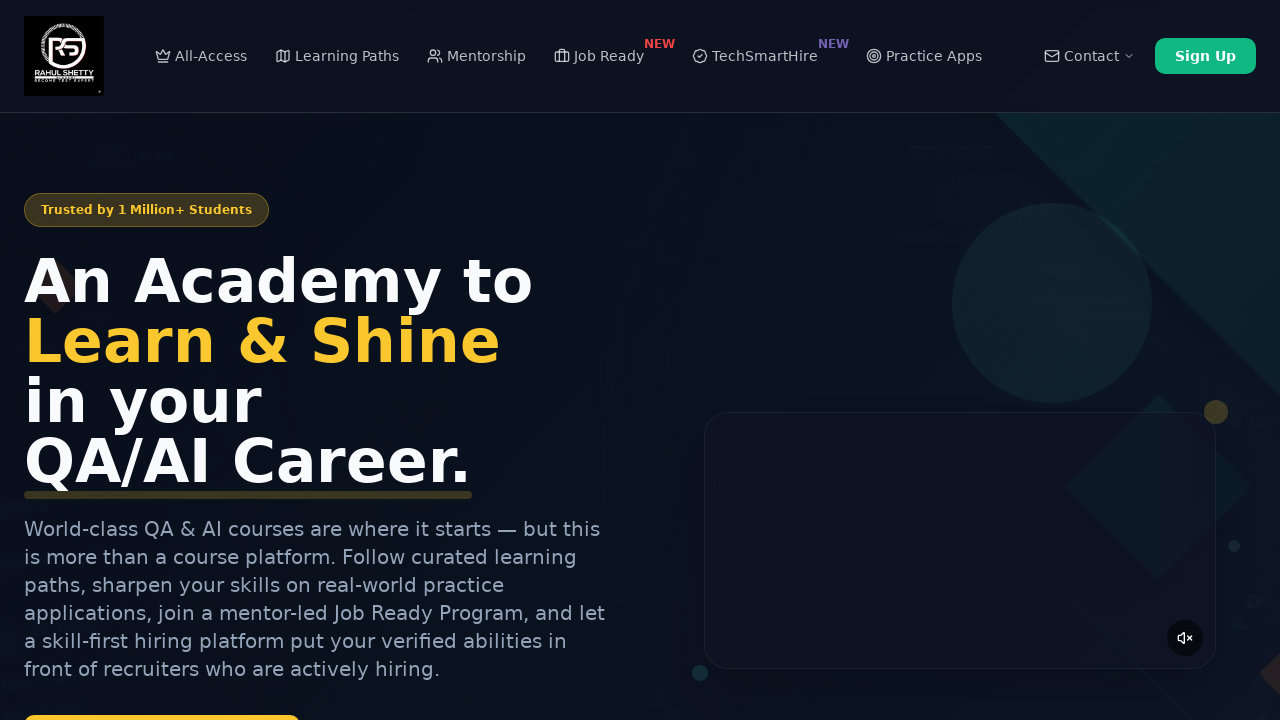

Navigated to Rahul Shetty Academy website
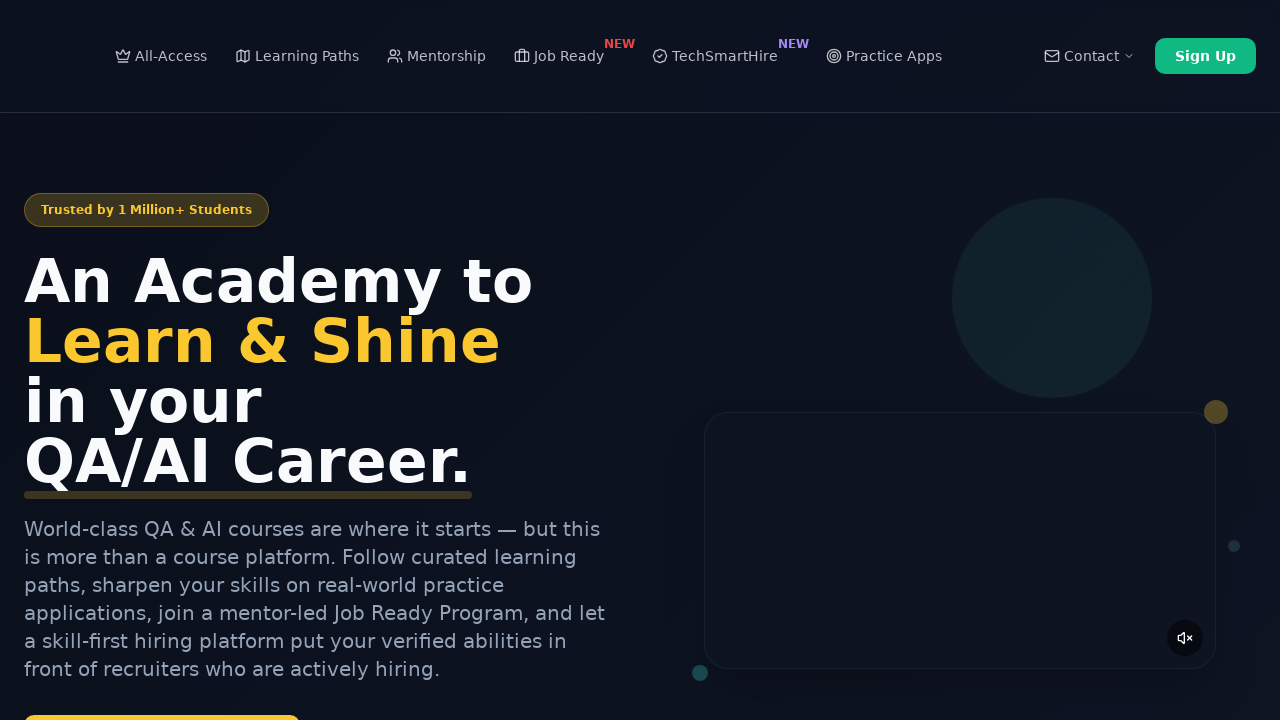

Retrieved page title: Rahul Shetty Academy | QA Automation, Playwright, AI Testing & Online Training
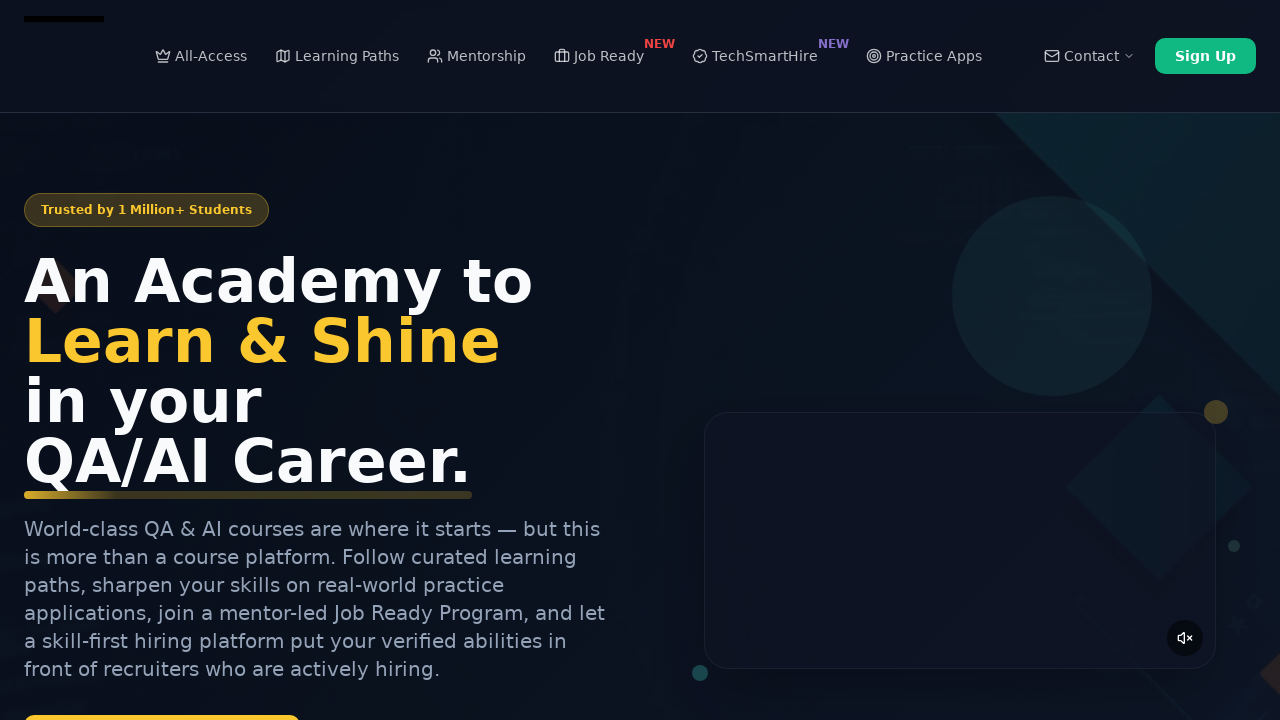

Retrieved current URL: https://rahulshettyacademy.com/
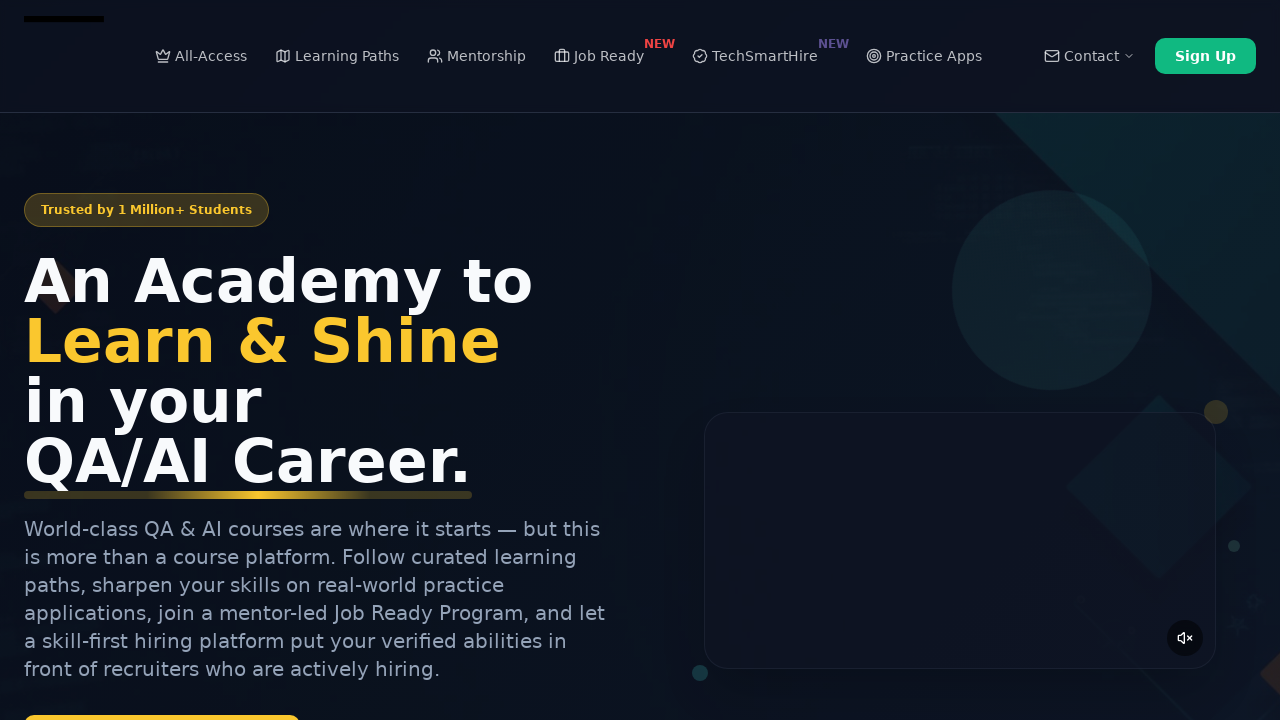

Printed page title to console
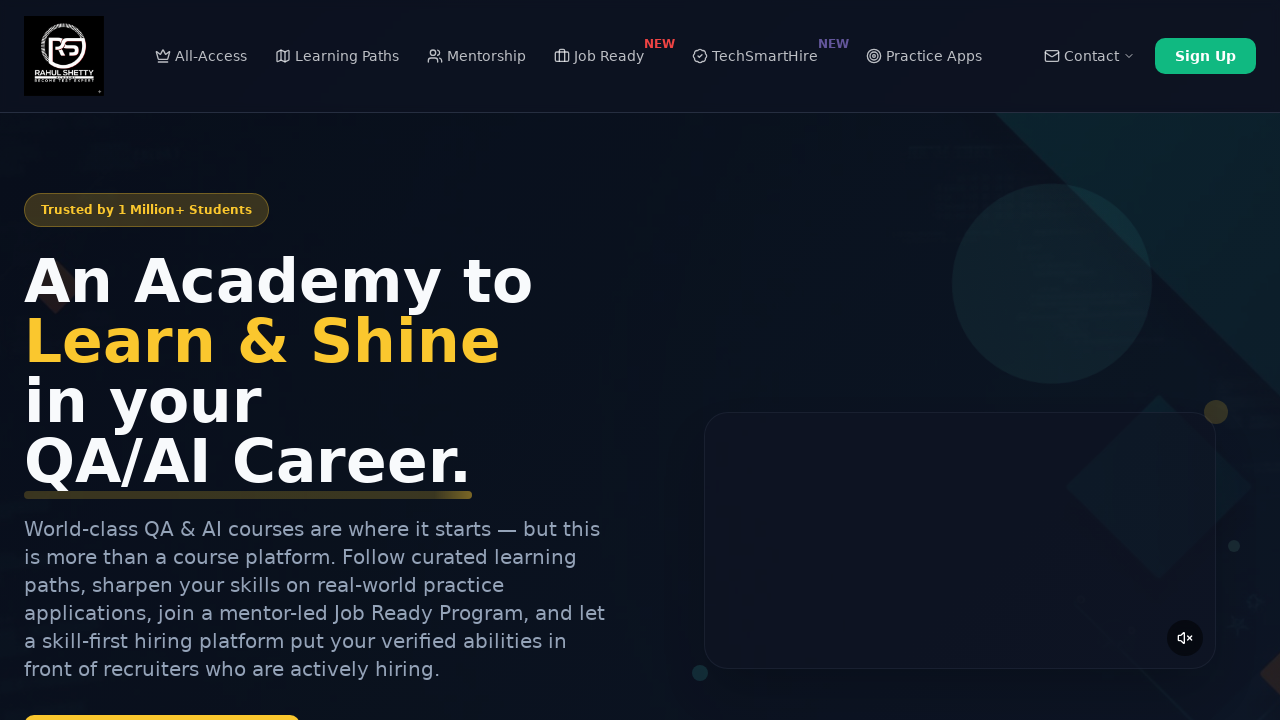

Printed current URL to console
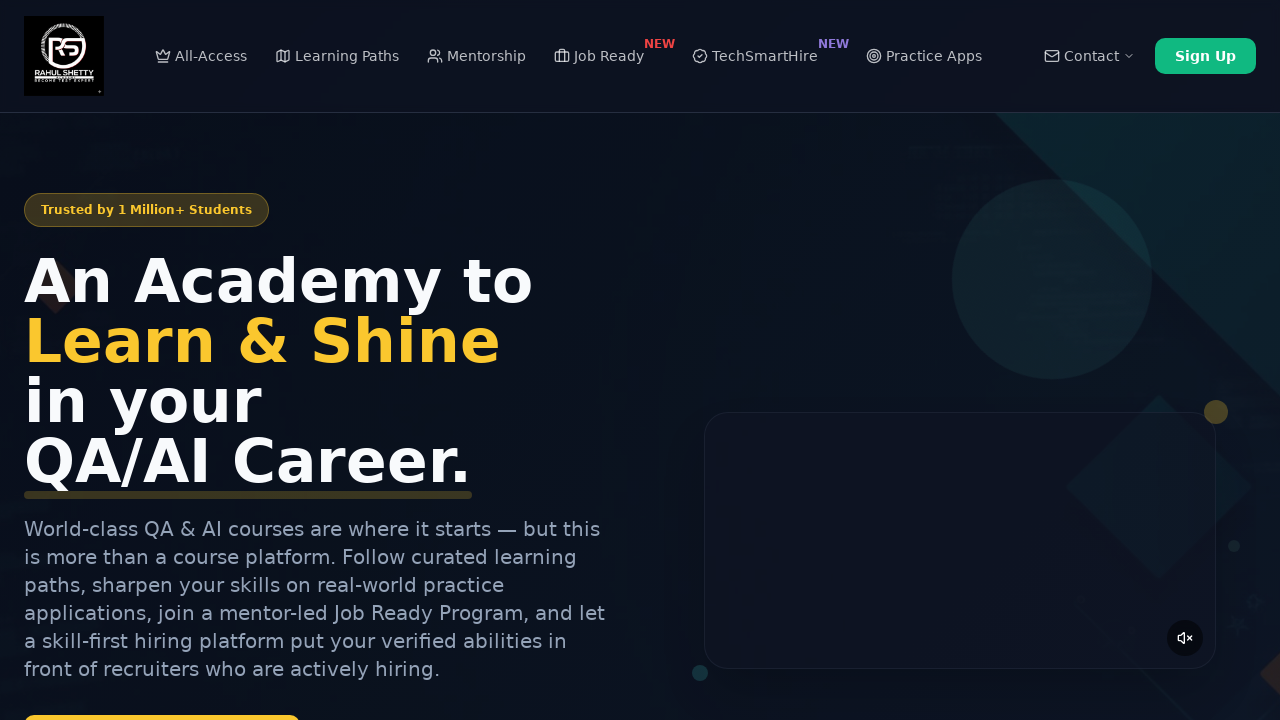

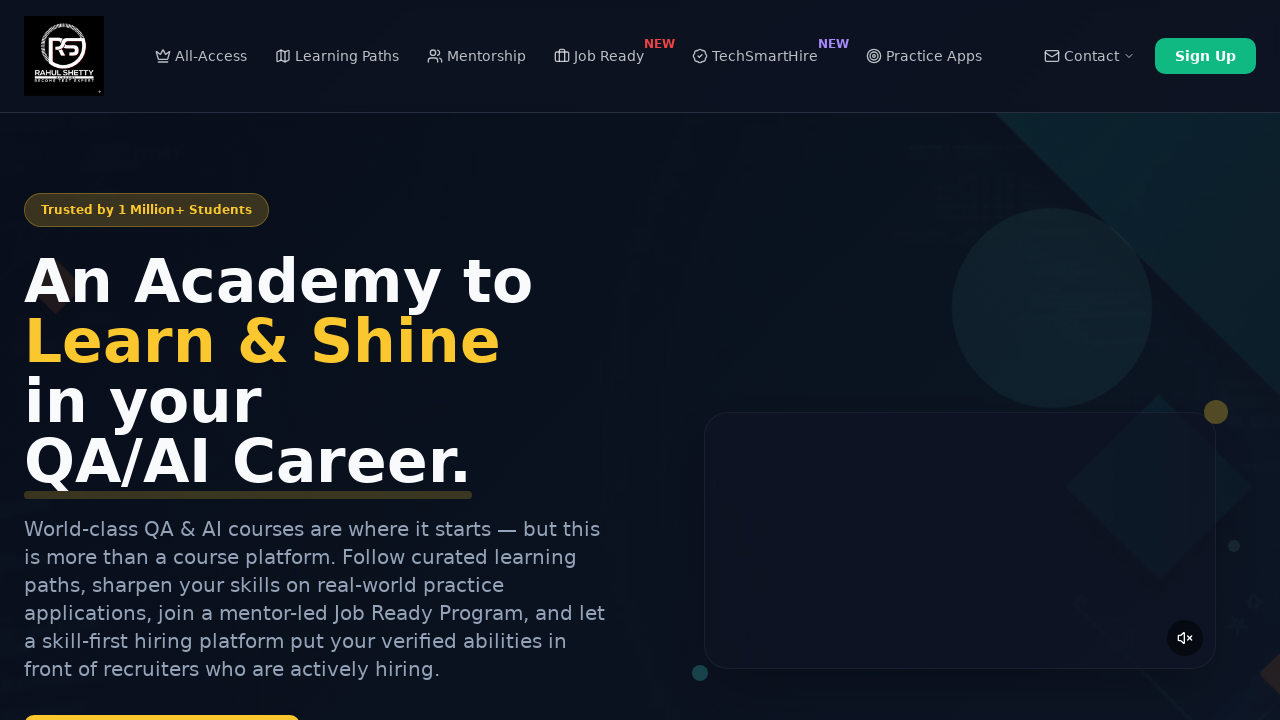